Navigates to Interactions page and clicks on the clickable icon/arrow link

Starting URL: https://ultimateqa.com/automation/

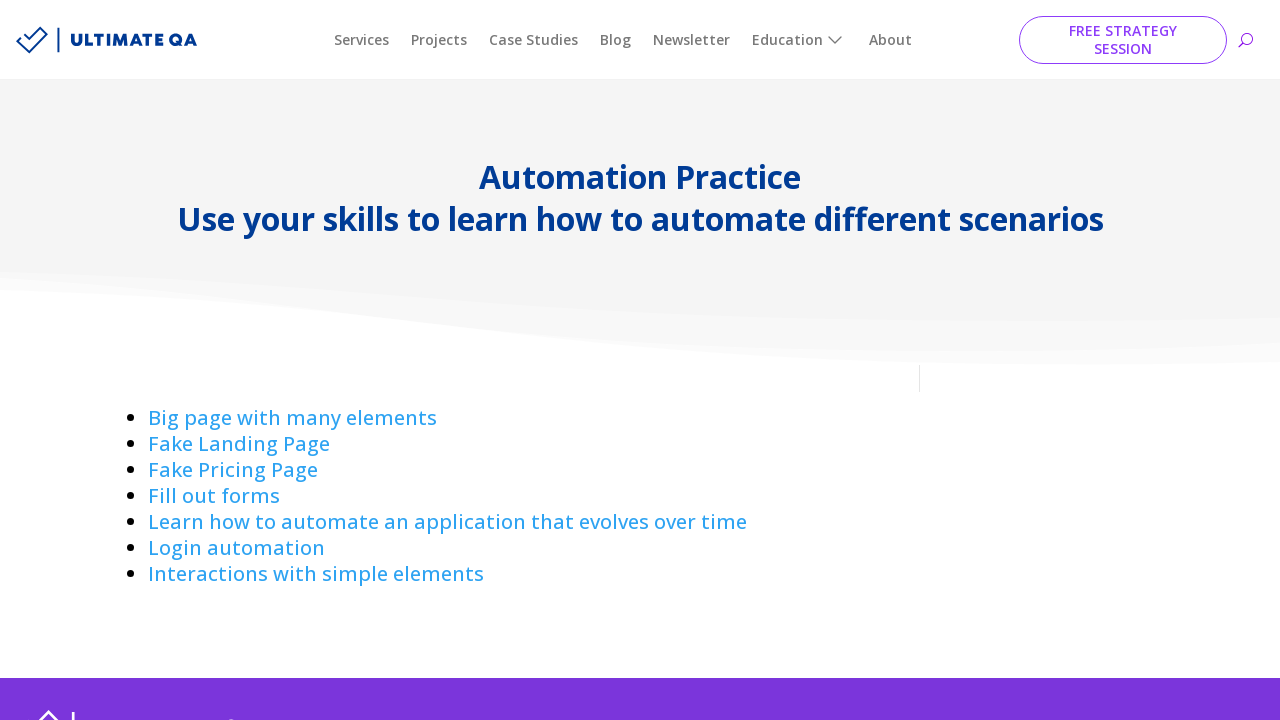

Clicked on Interactions link to navigate to Interactions page at (316, 574) on a:has-text('Interactions ')
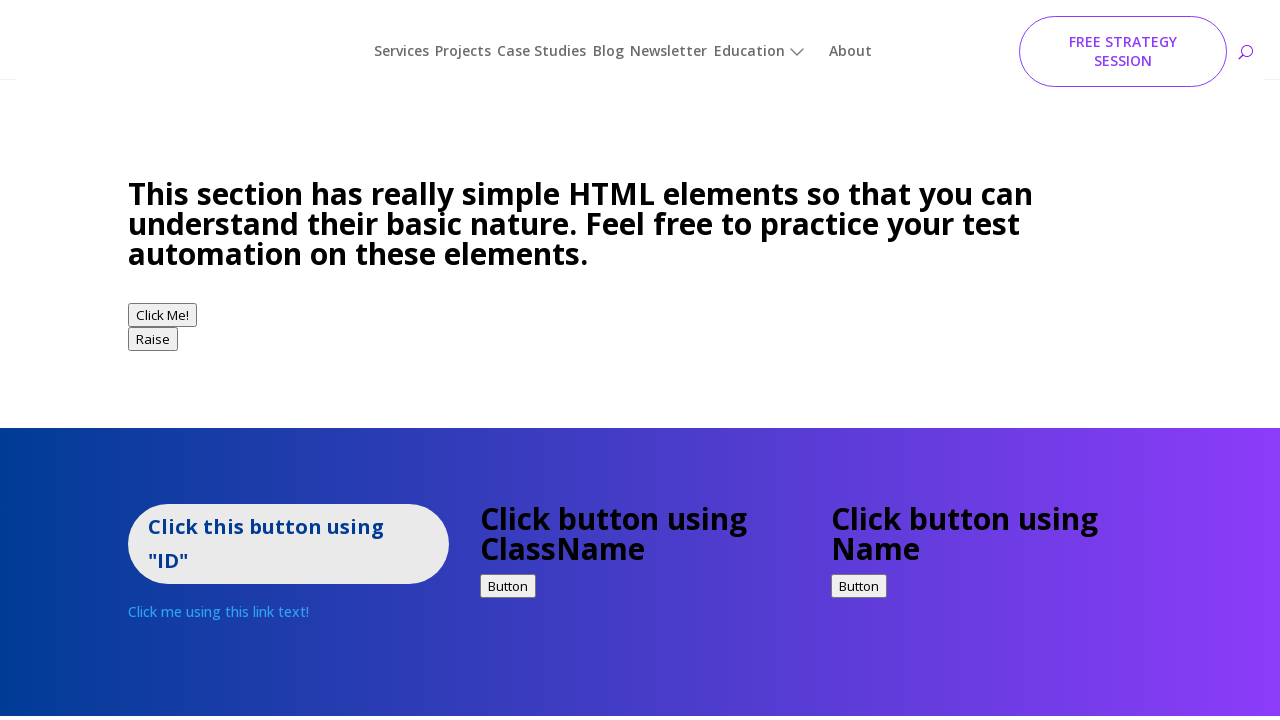

Clicked on the clickable icon/arrow link at (144, 360) on a[href='/link-success/']
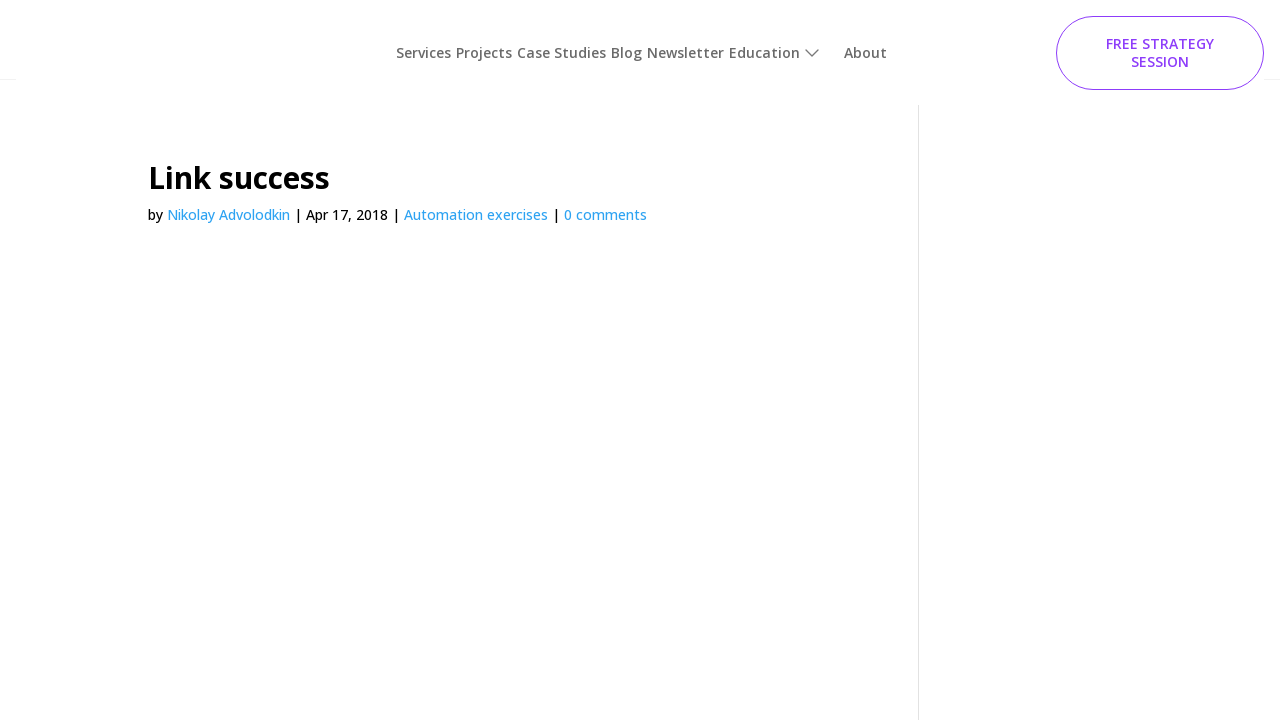

Verified that 'Link success' heading is displayed
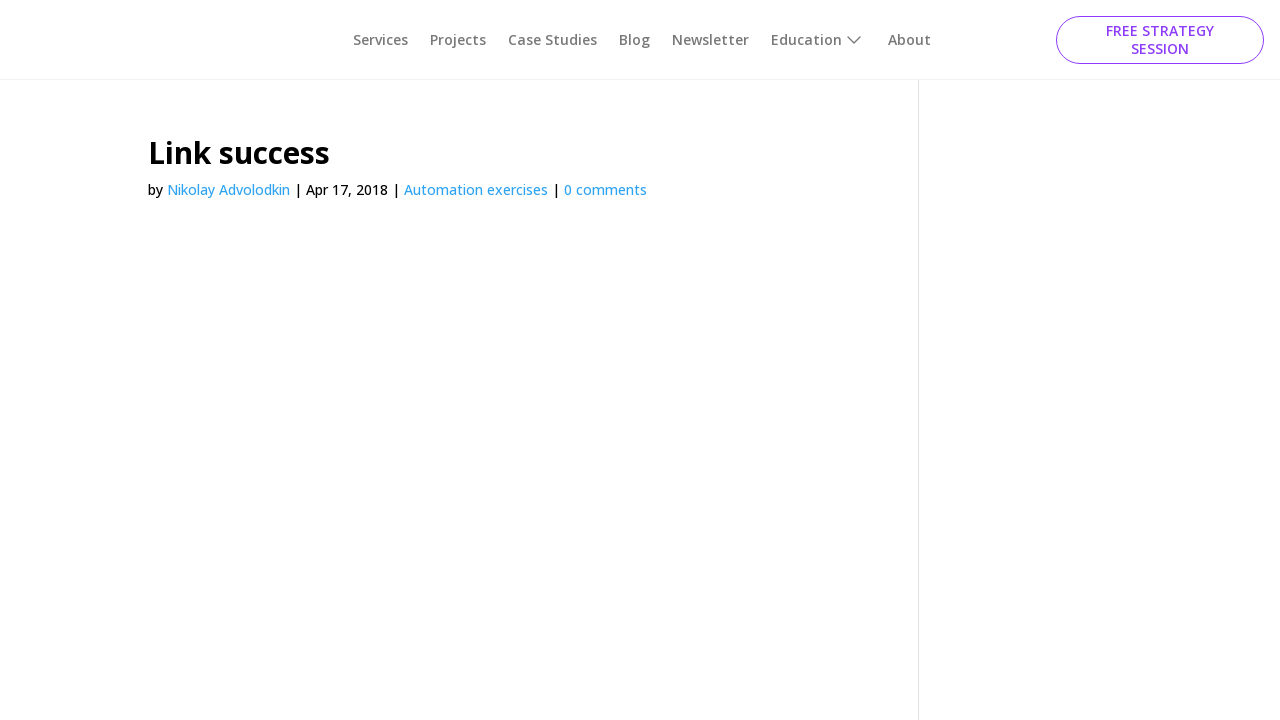

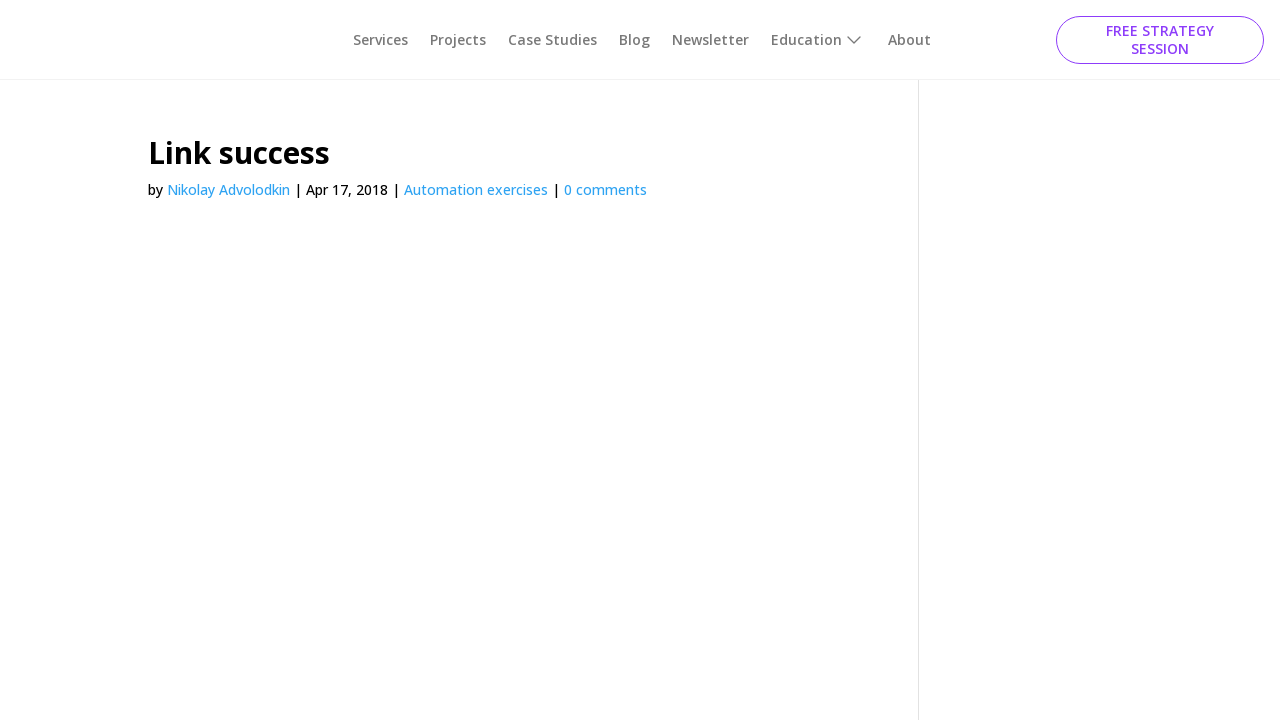